Demonstrates retrieving CSS property values from a web element by navigating to a page and reading the color CSS value of the Login button.

Starting URL: https://opensource-demo.orangehrmlive.com/web/index.php/auth/login

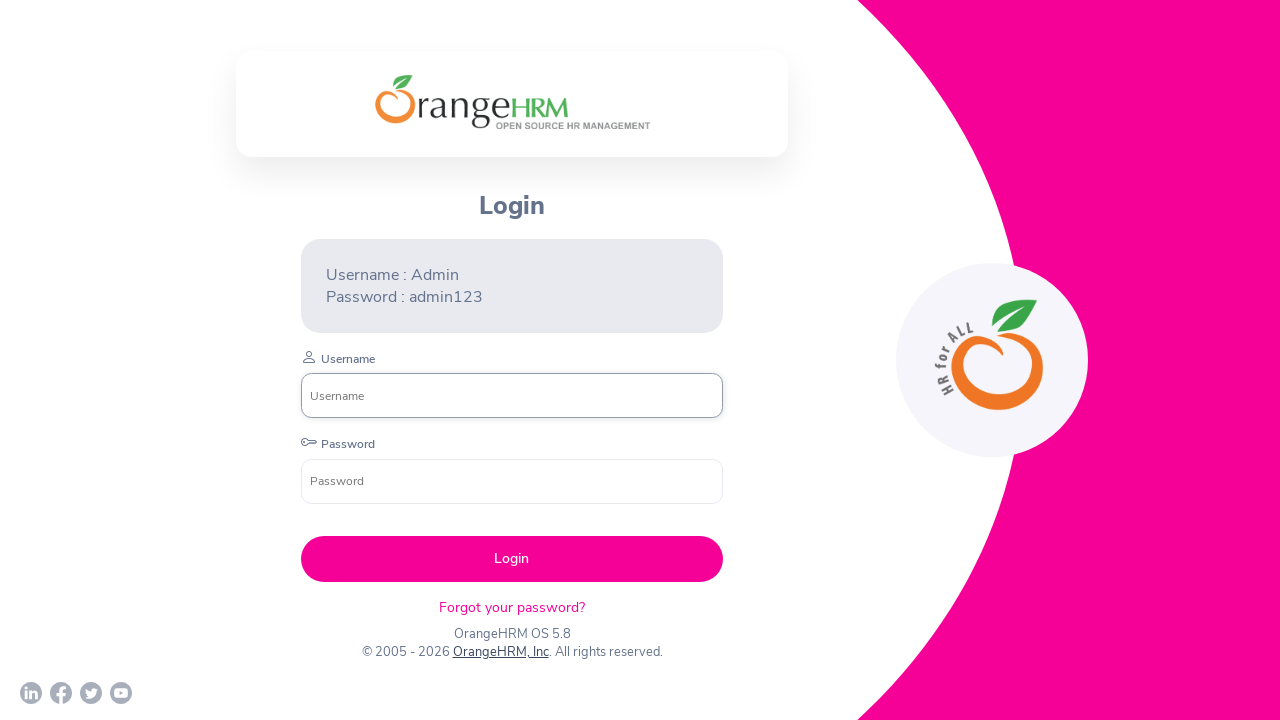

Waited for Login button to be visible
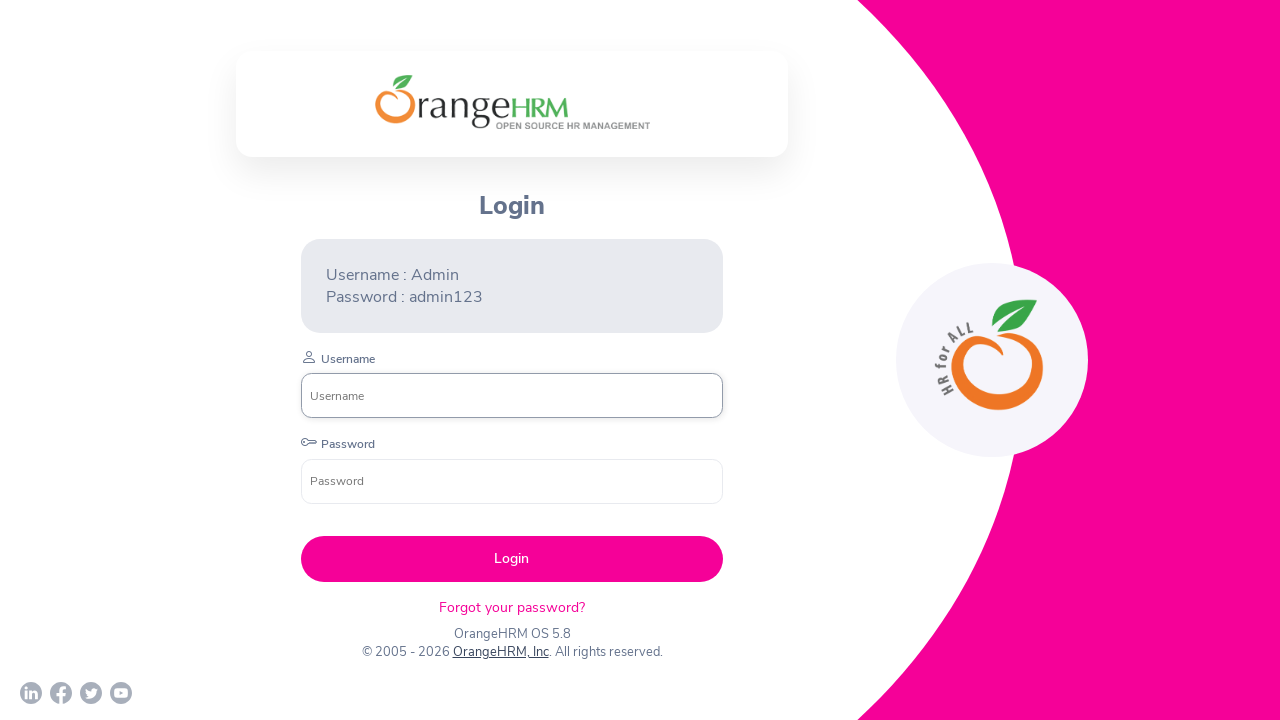

Located the Login button element
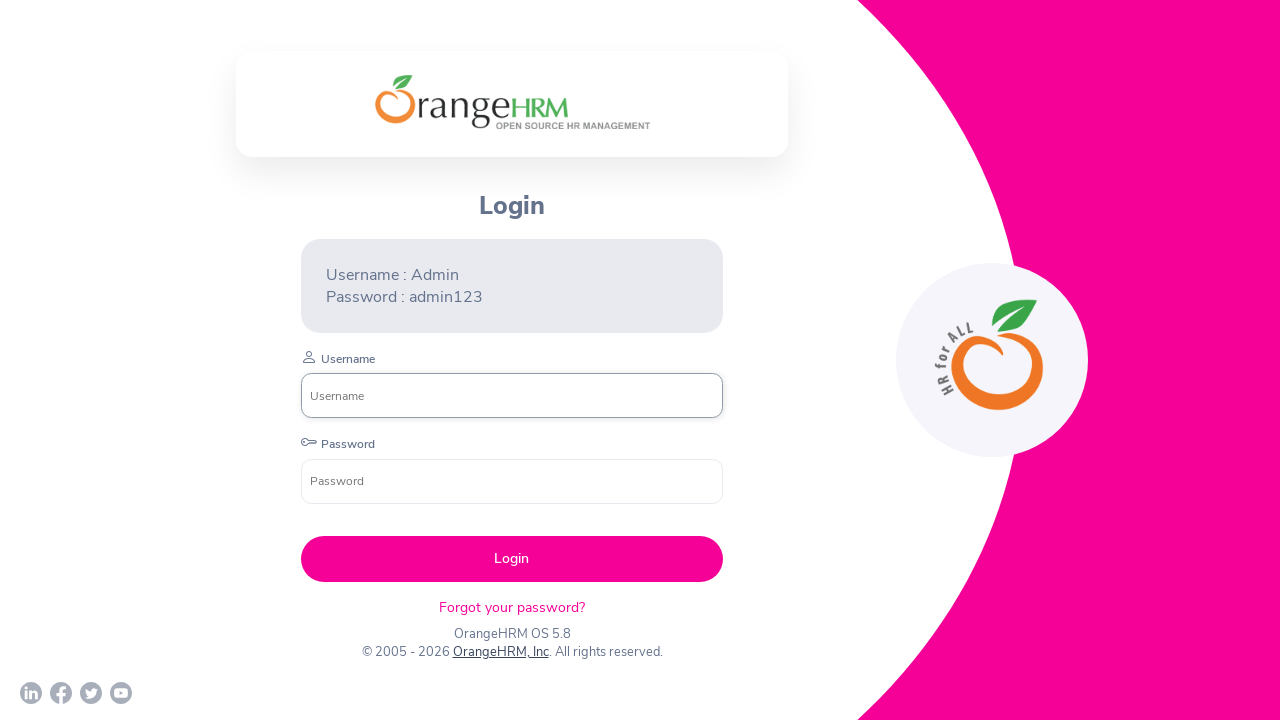

Retrieved CSS color property of Login button: rgb(255, 255, 255)
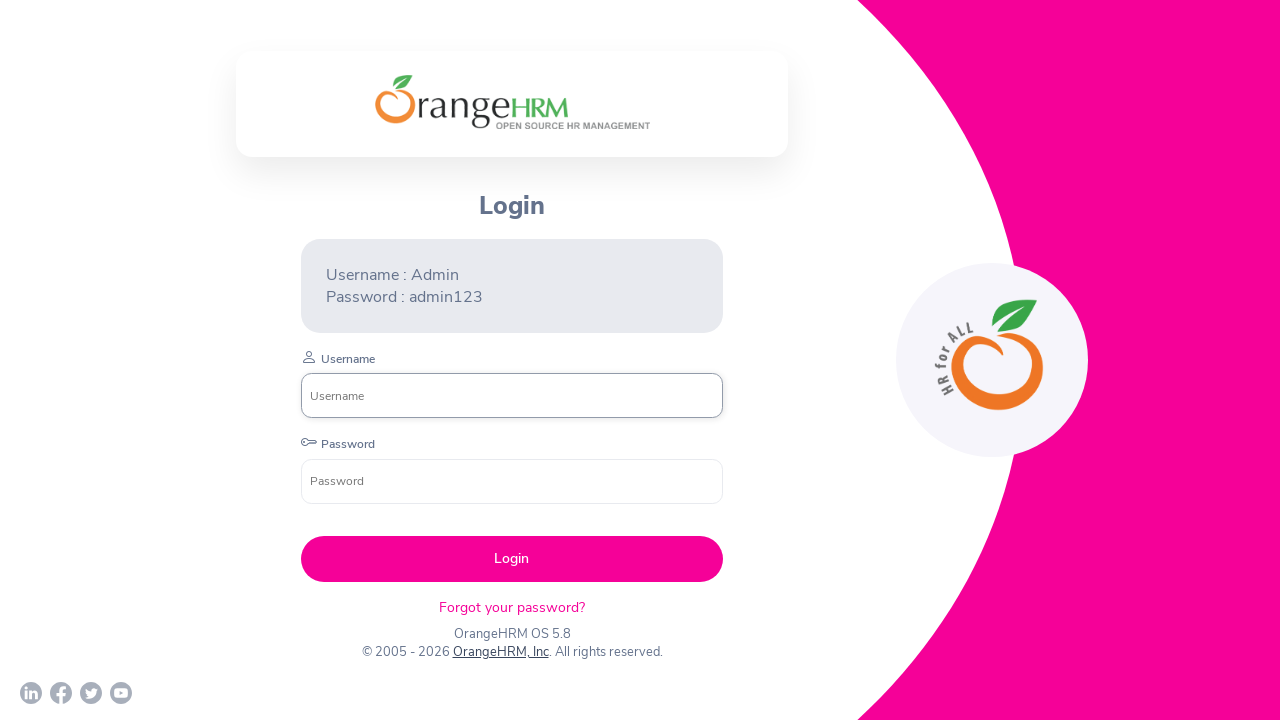

Printed CSS color property to console
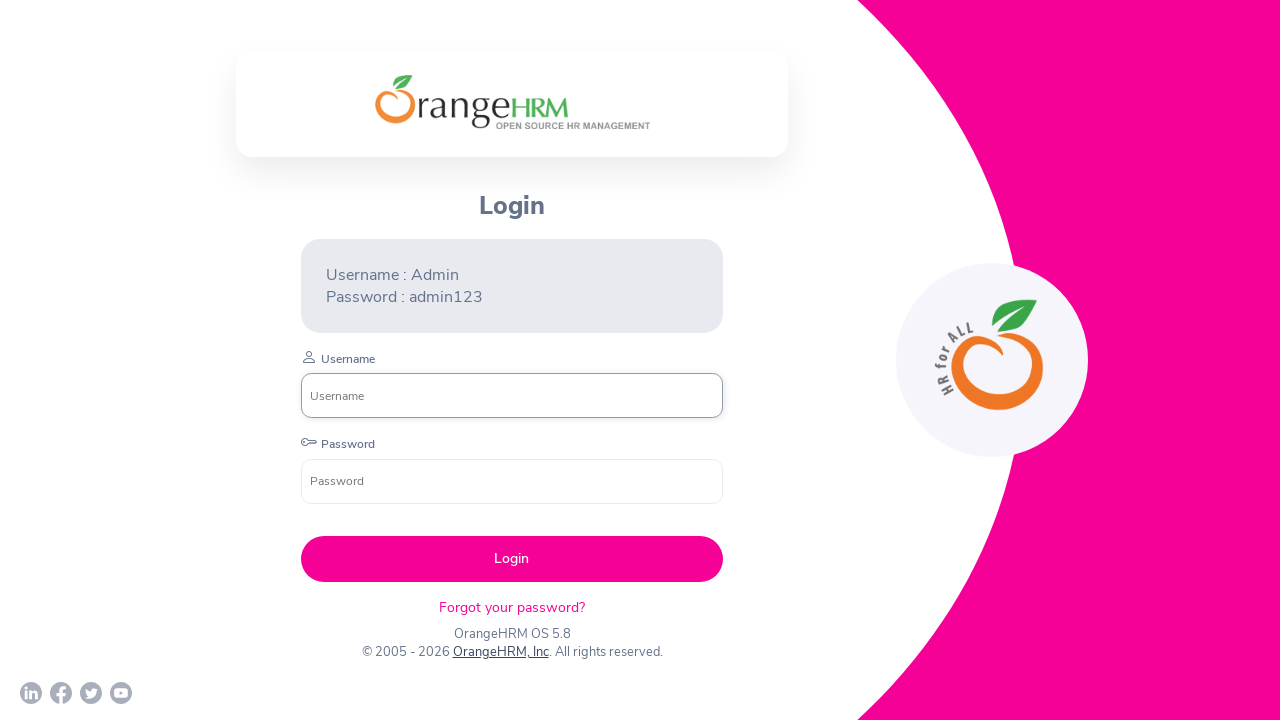

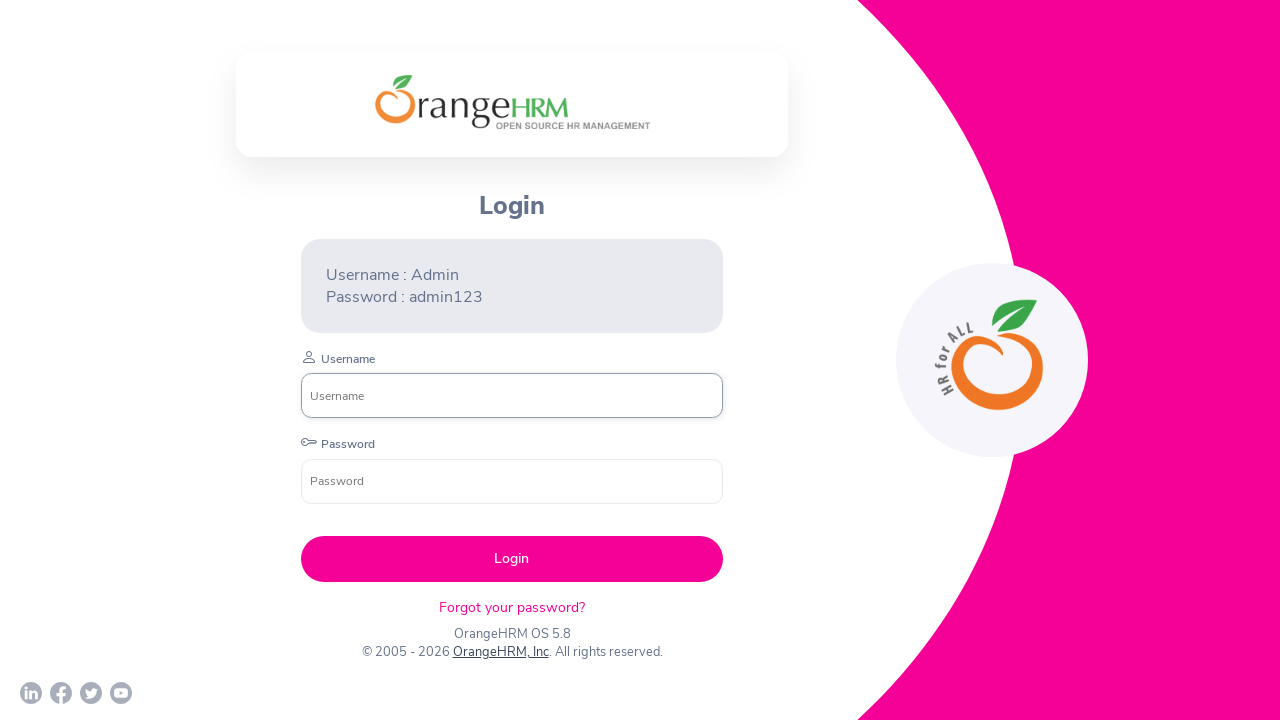